Tests dropdown and select functionality by interacting with various dropdown menus, selecting options from a standard HTML select element and a custom country dropdown

Starting URL: https://www.leafground.com/select.xhtml

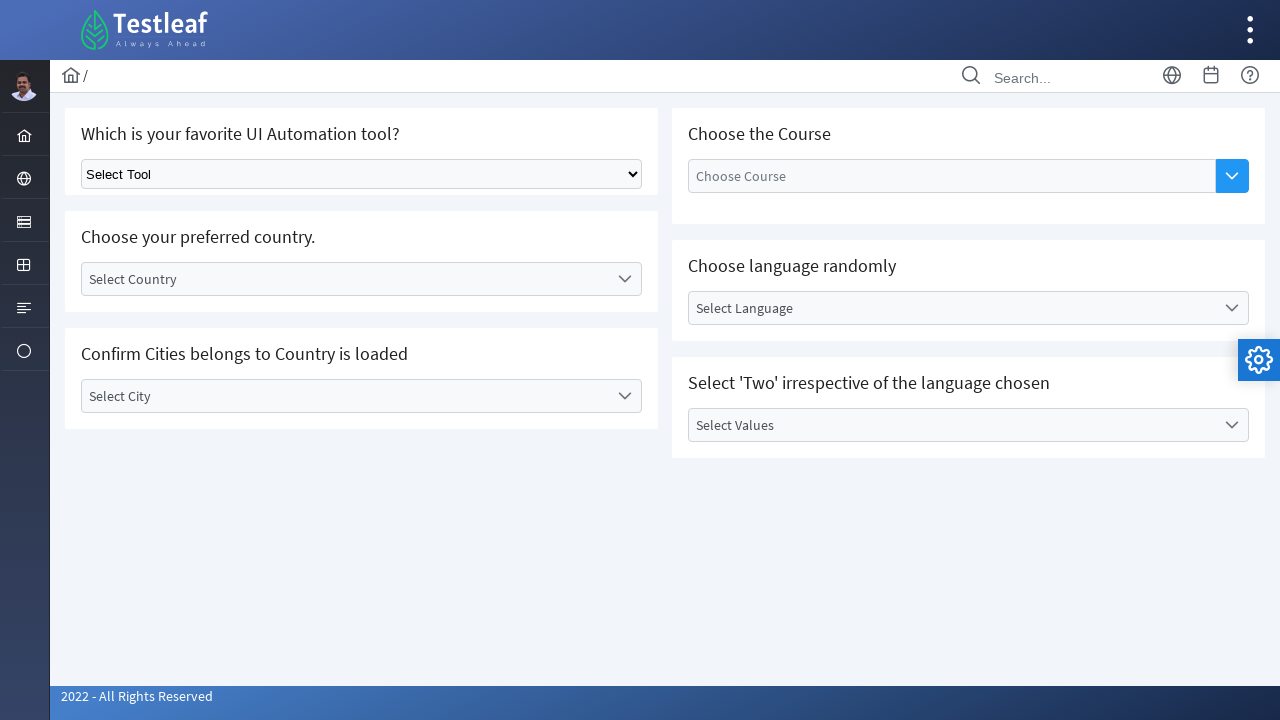

Located UI Automation tool dropdown selector
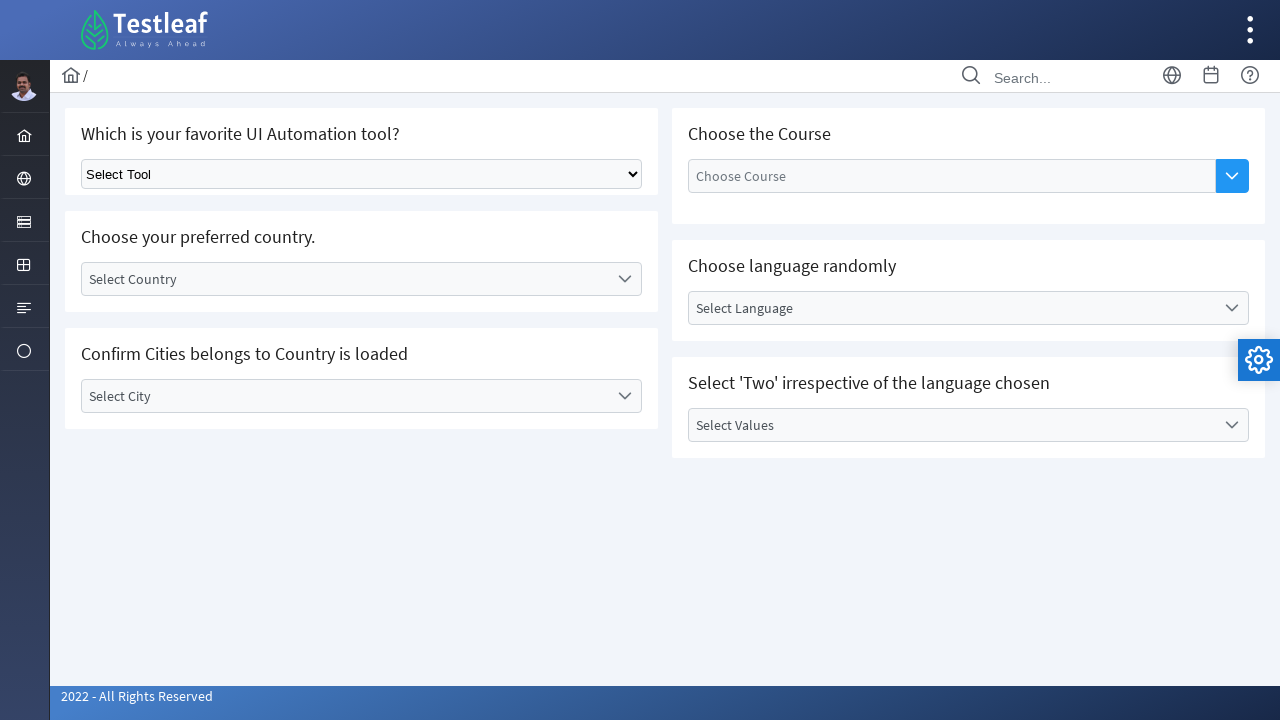

Retrieved all options from the UI Automation tool dropdown
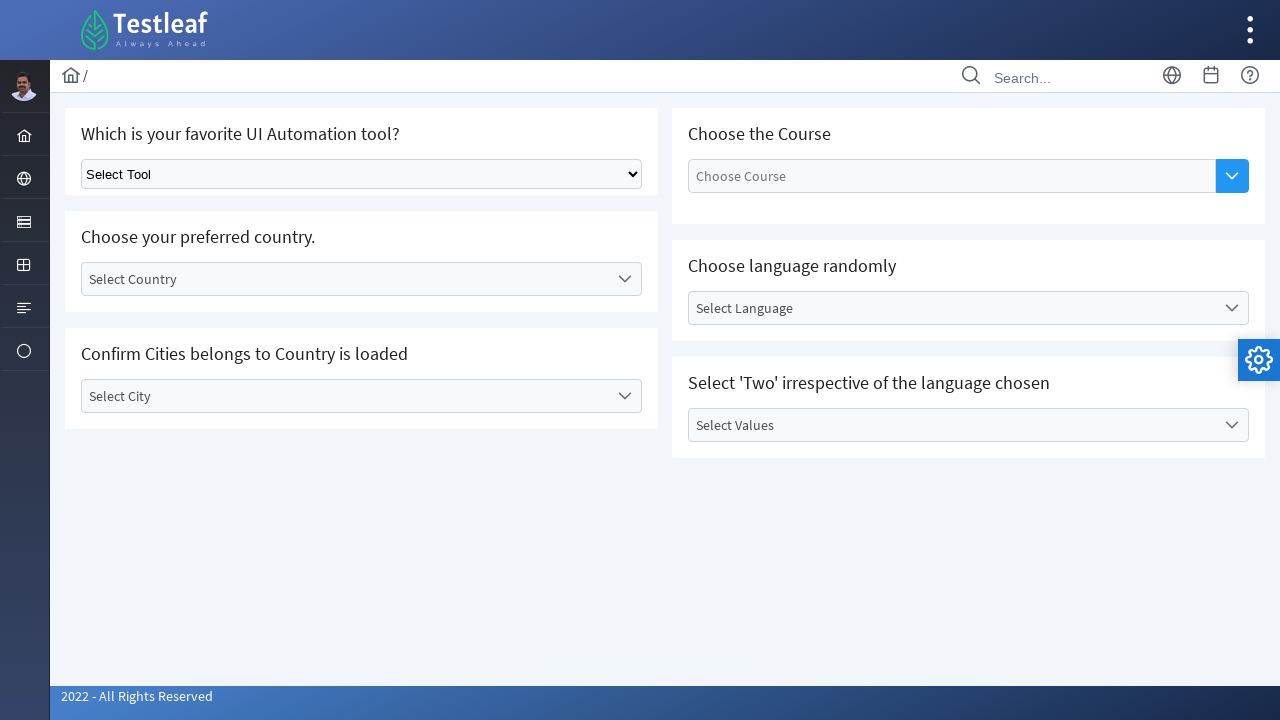

Counted 5 options in the dropdown
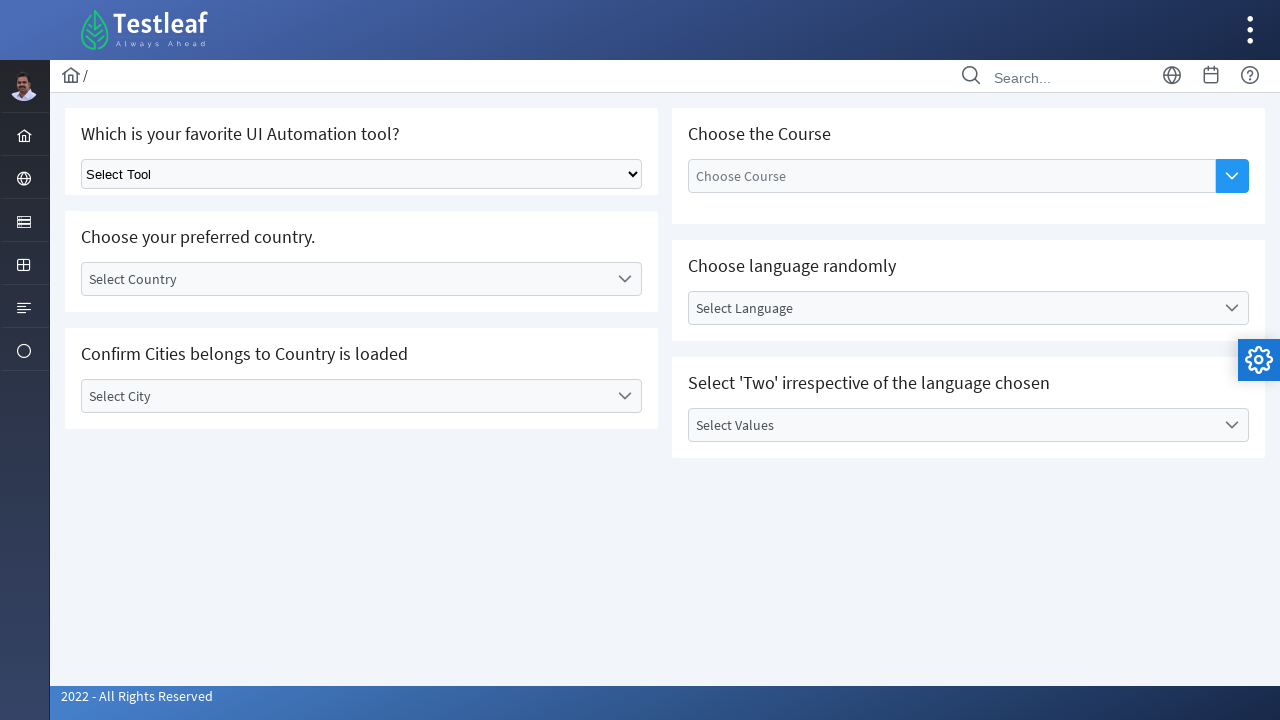

Selected option at index 3 (second to last) from UI Automation tool dropdown on xpath=//h5[text()='Which is your favorite UI Automation tool?']/following::selec
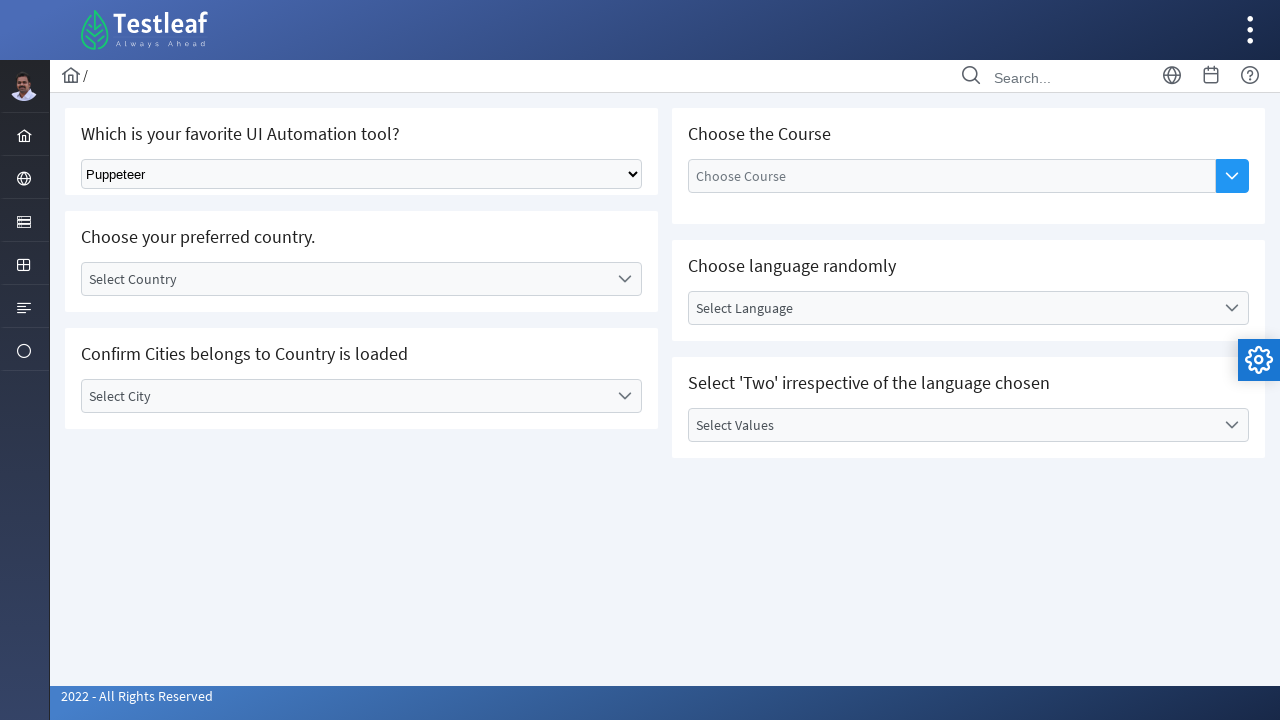

Clicked to open the country dropdown menu at (624, 279) on xpath=//label[text()='Select Country']/following::div[@class='ui-selectonemenu-t
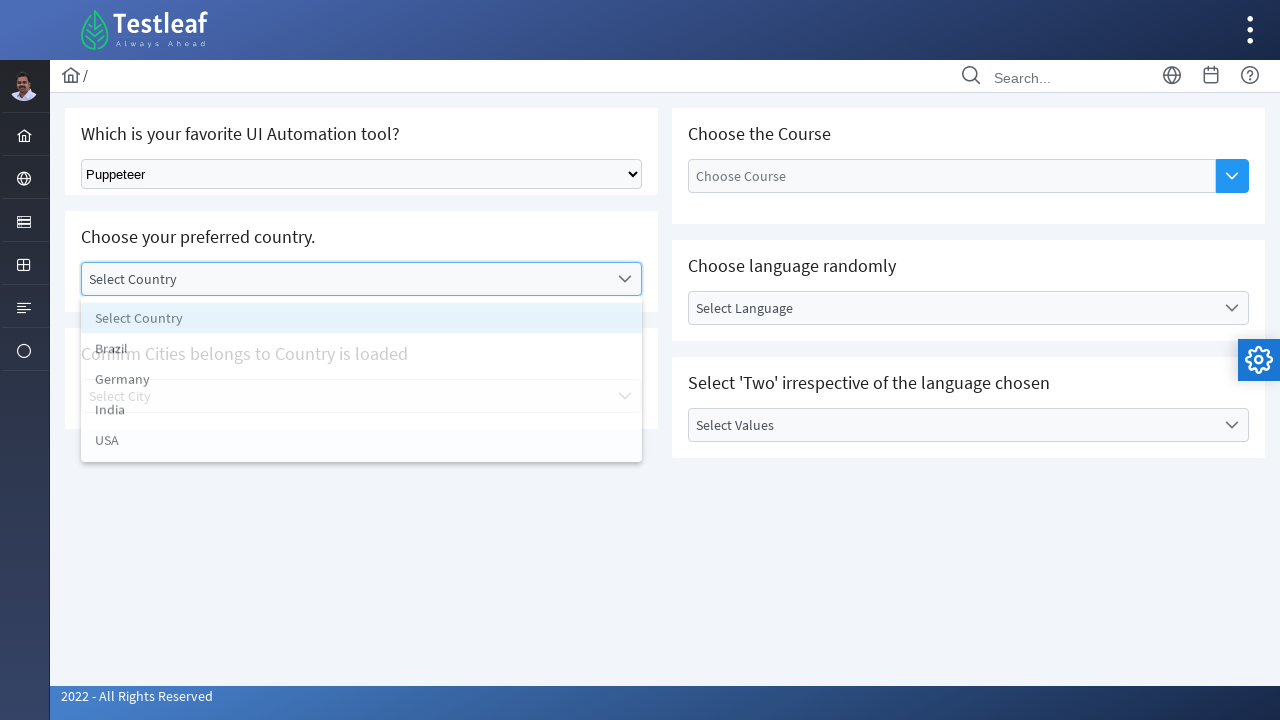

Selected USA from the country dropdown at (362, 447) on xpath=//ul[@id='j_idt87:country_items']/li[text()='USA']
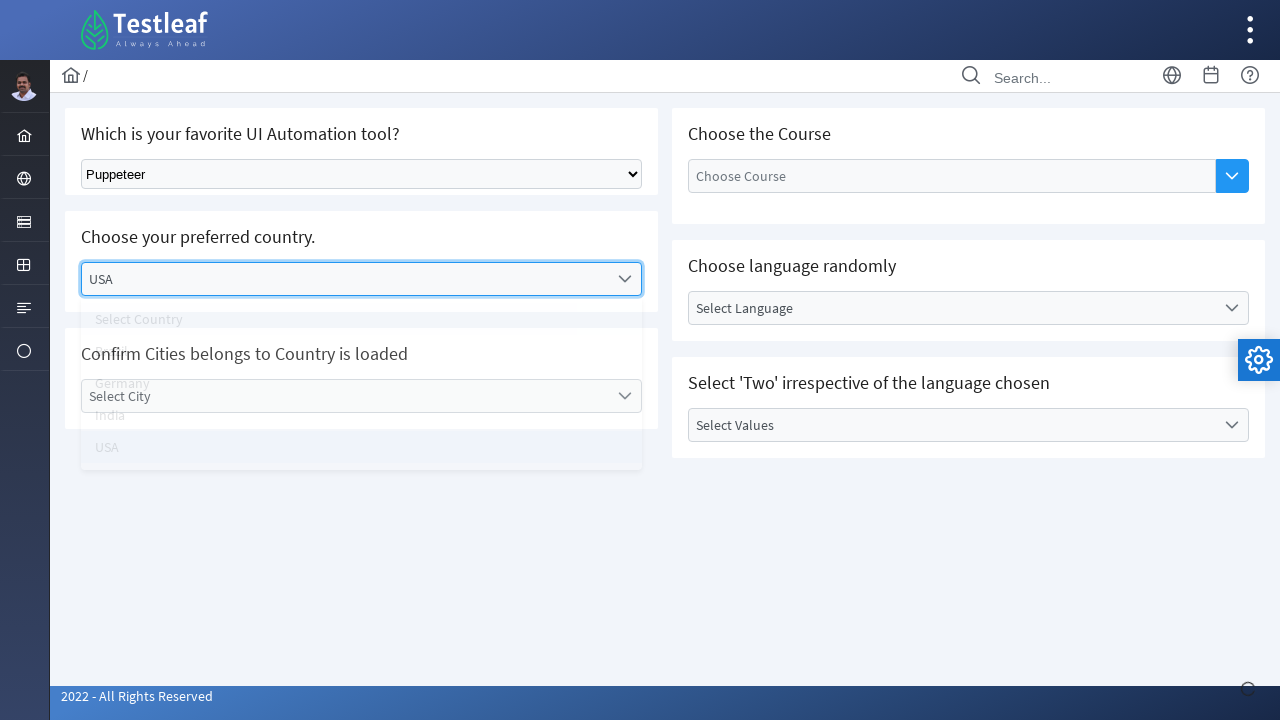

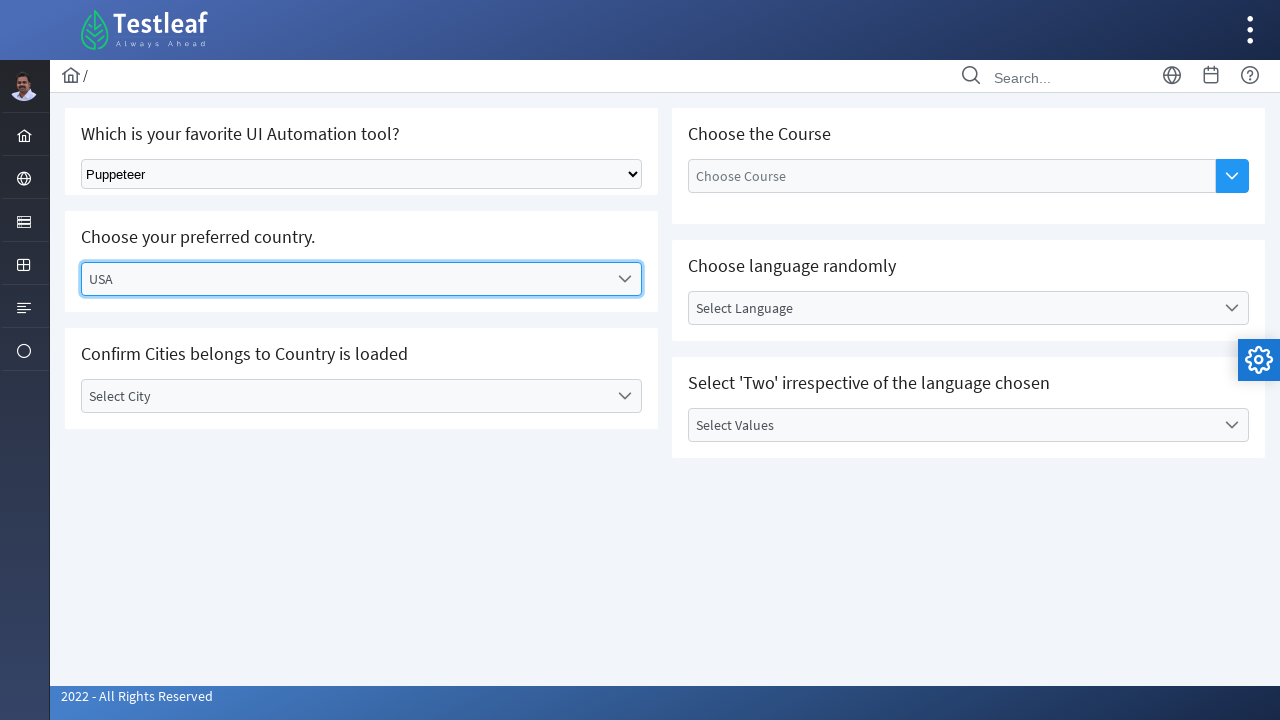